Tests TinyMCE rich text editor functionality by clicking menu items (File, New document, Paragraph styles), adding text content, inserting an image via the image dialog, and previewing the document.

Starting URL: https://seleniumbase.io/tinymce/

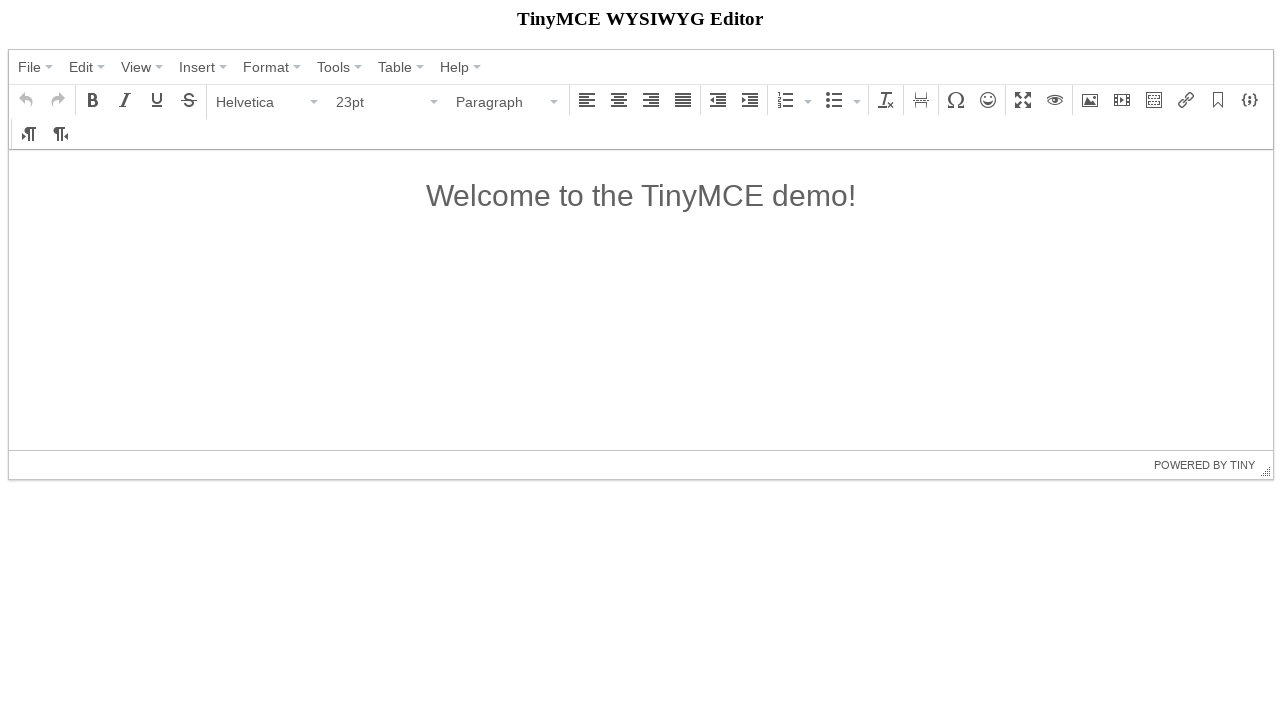

TinyMCE editor container loaded
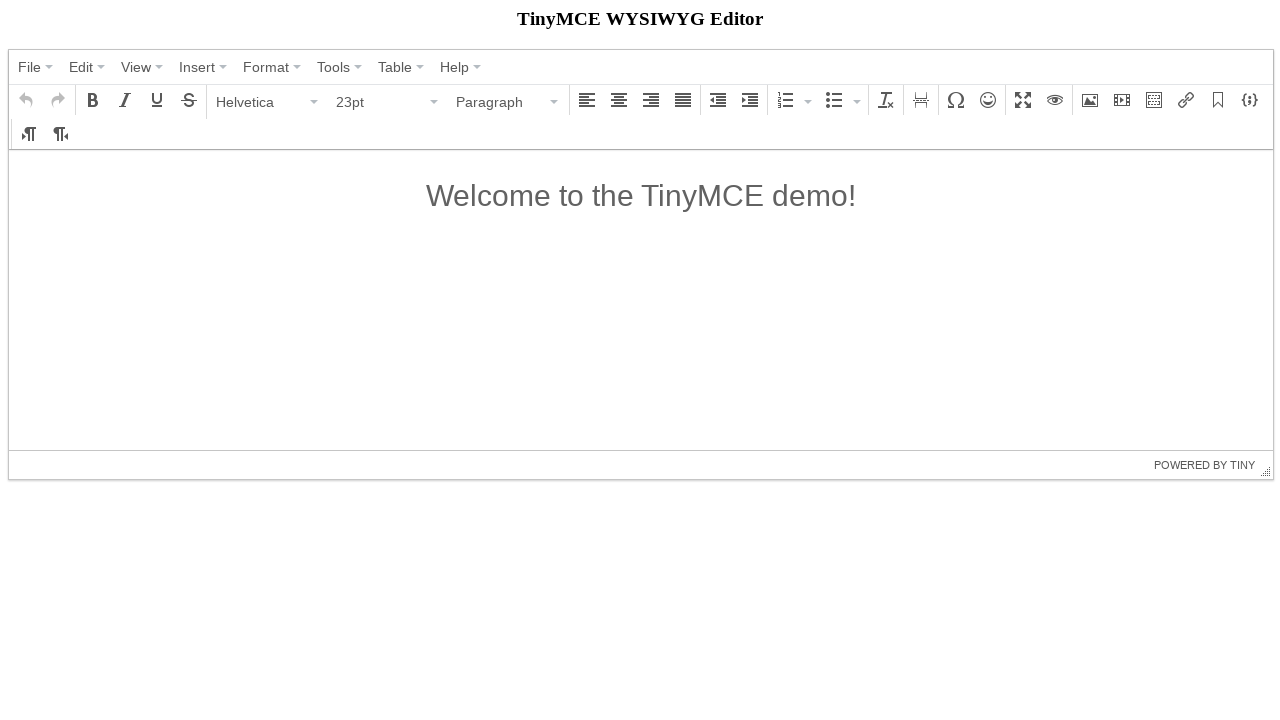

Clicked File menu at (30, 67) on text=File
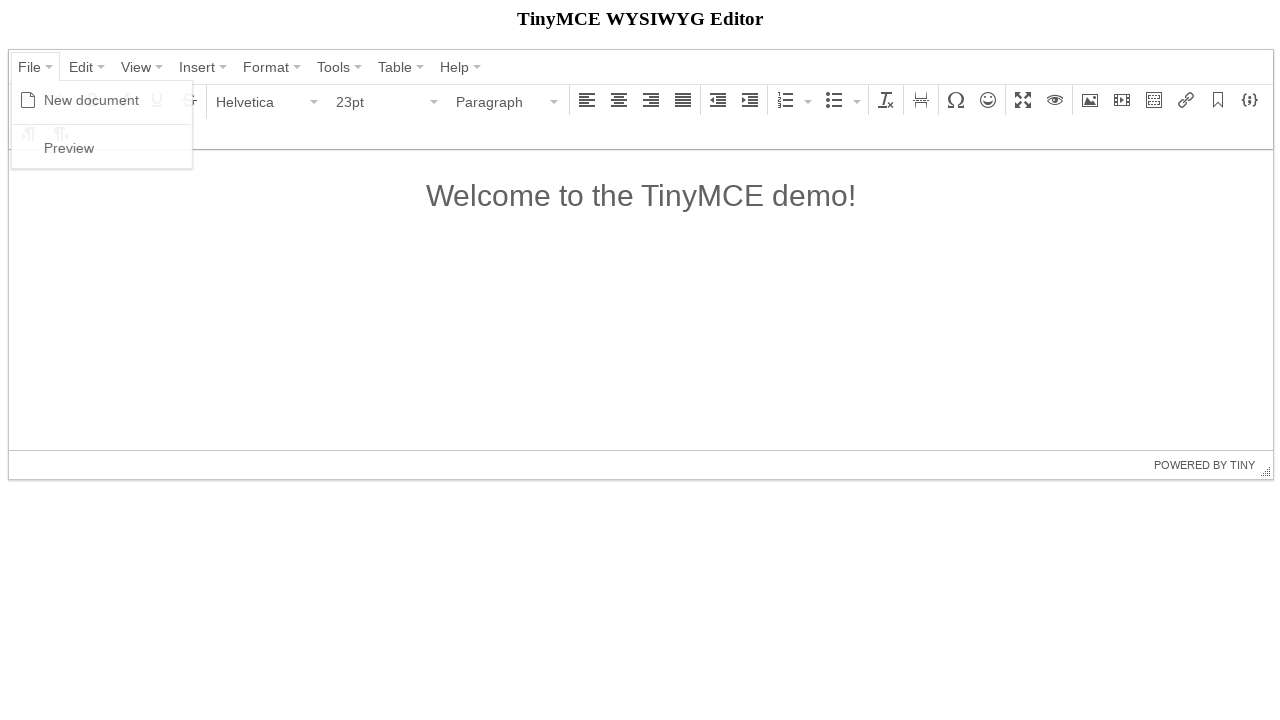

Clicked New document menu item at (92, 100) on text=New document
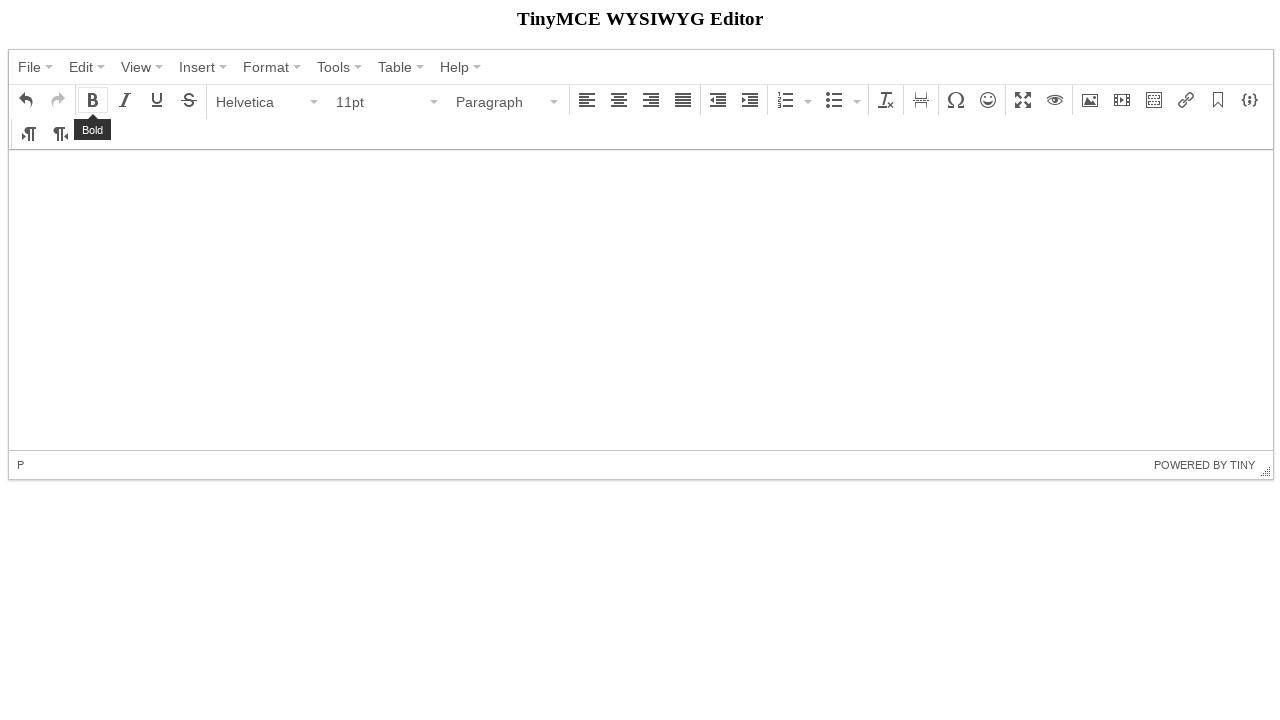

Clicked Paragraph menu at (501, 102) on text=Paragraph
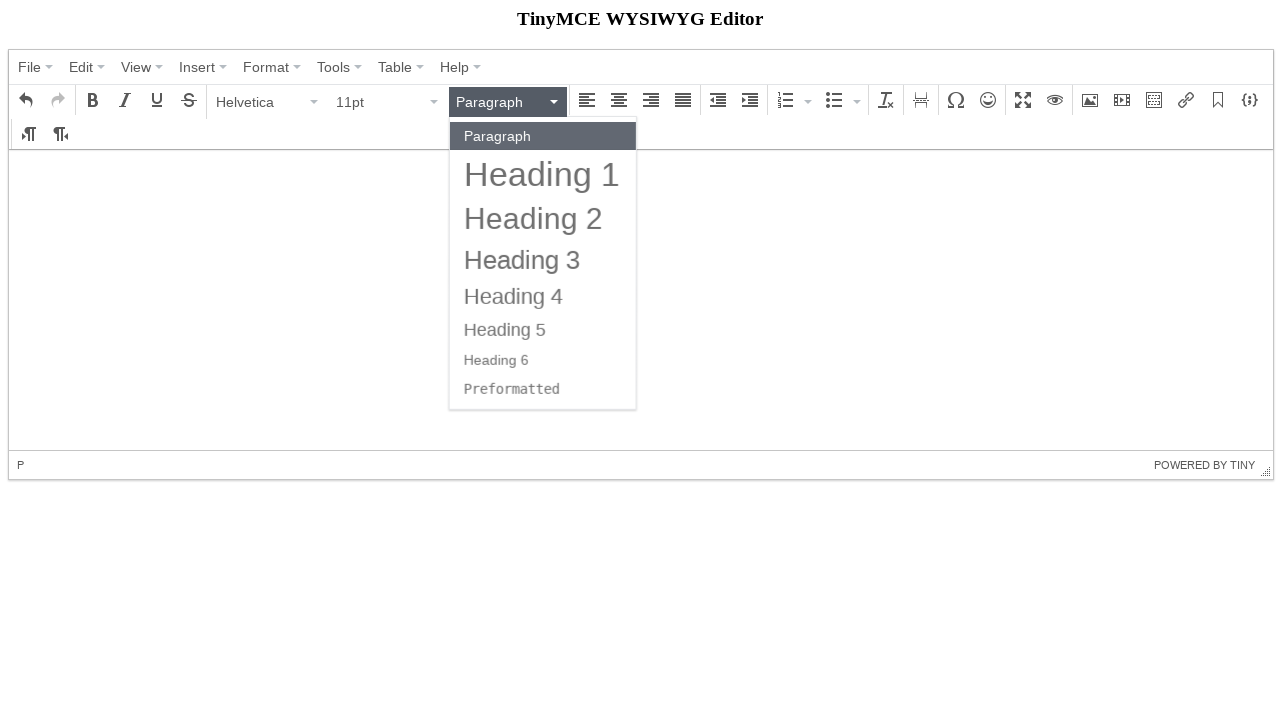

Selected Heading 2 style at (534, 218) on text=Heading 2
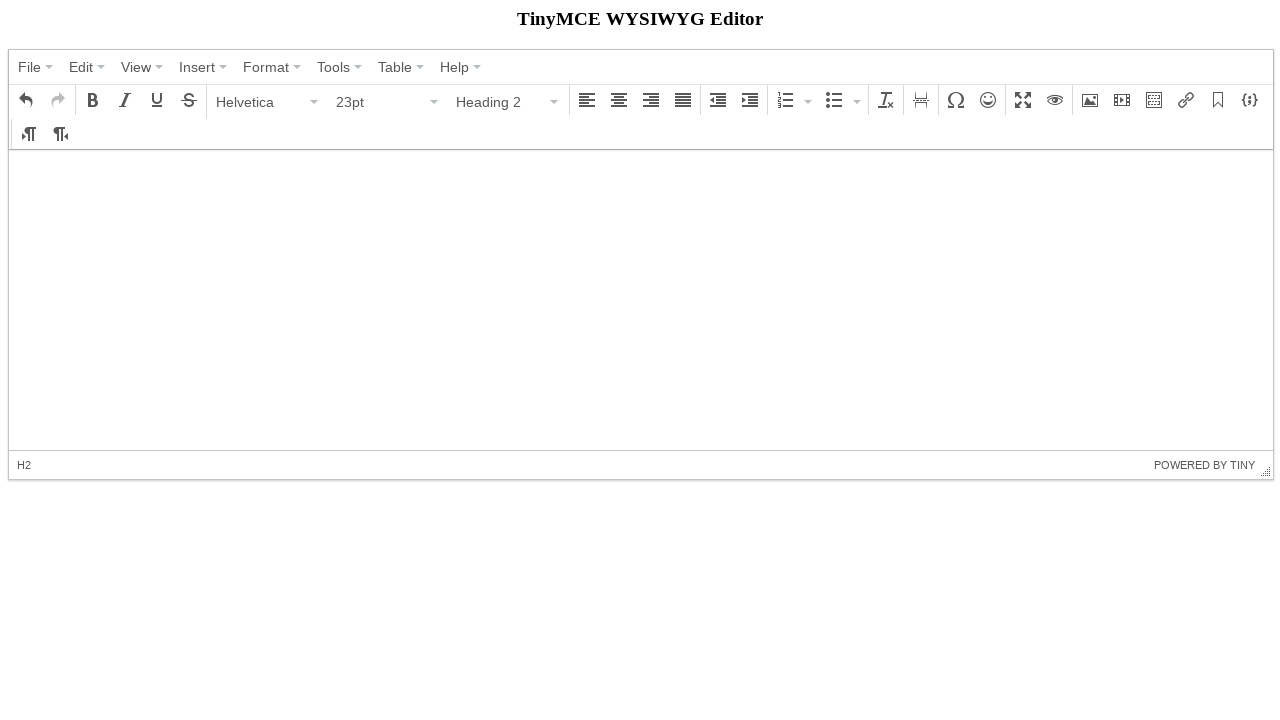

Typed text 'Automate anything with SeleniumBase!' in editor on iframe >> nth=0 >> internal:control=enter-frame >> #tinymce
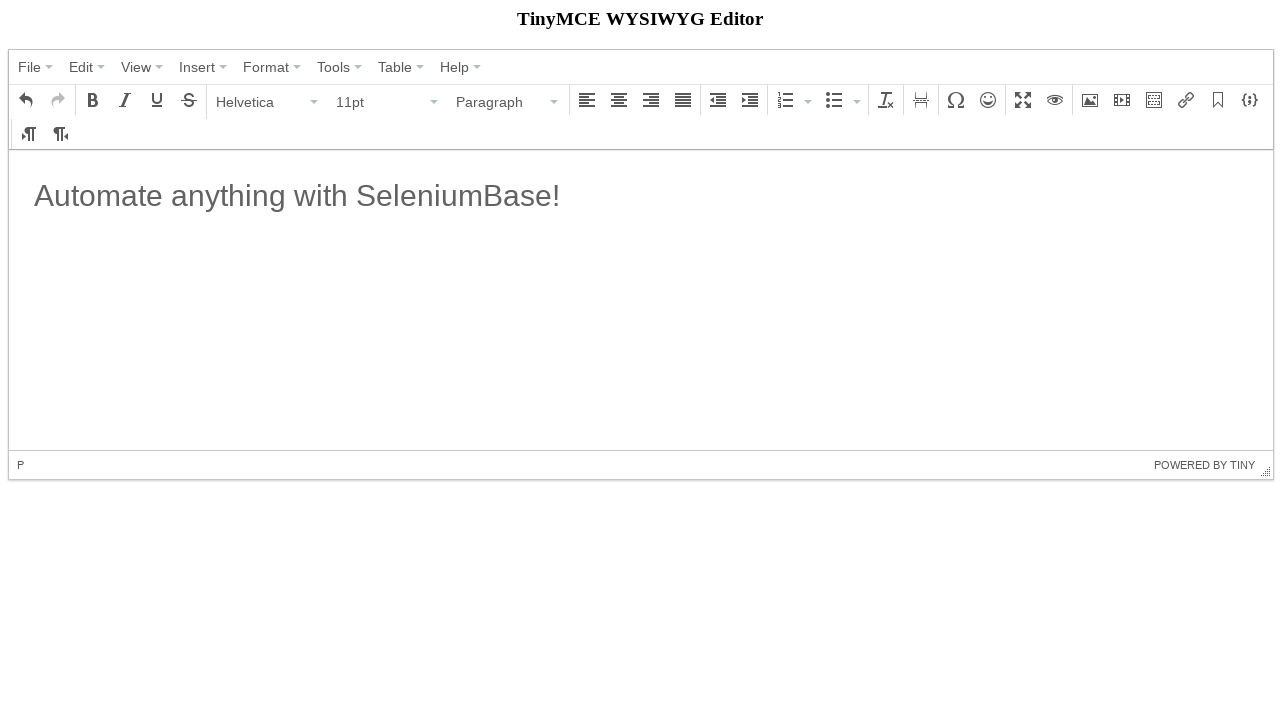

Clicked image button to open image dialog at (1090, 100) on button i.mce-i-image
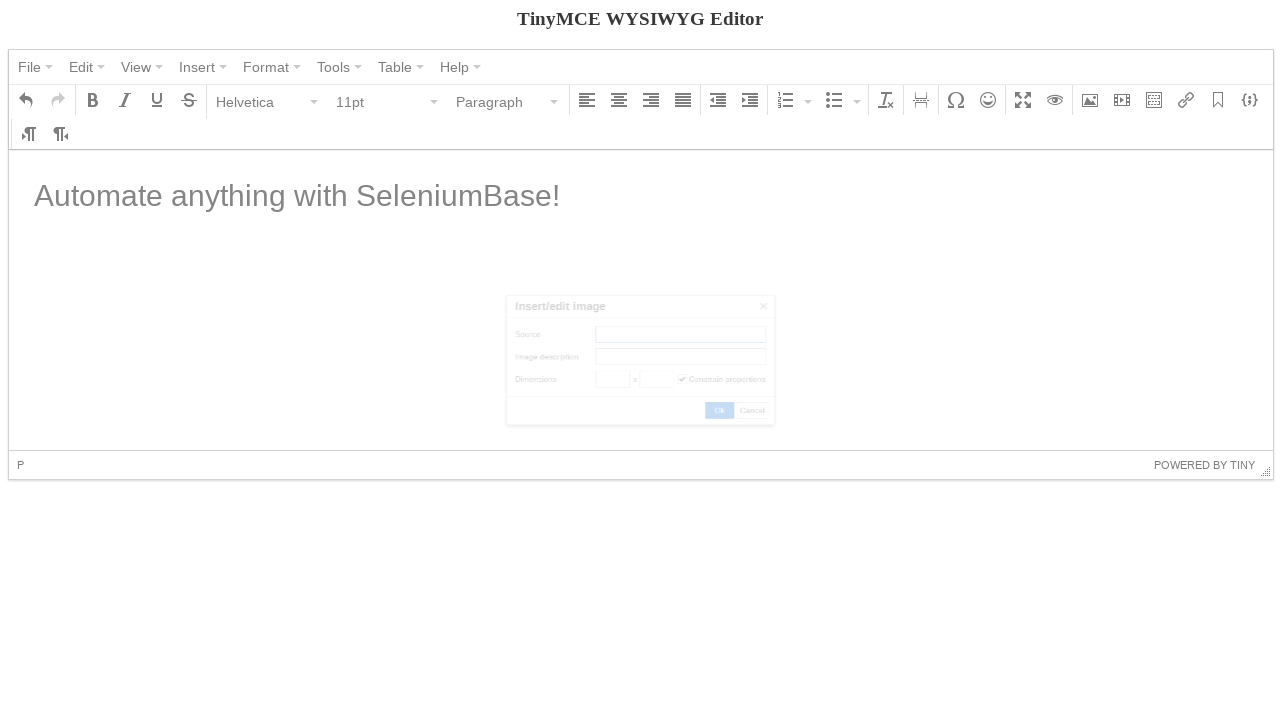

Set image width to 300 pixels on input[aria-label="Width"].mce-textbox
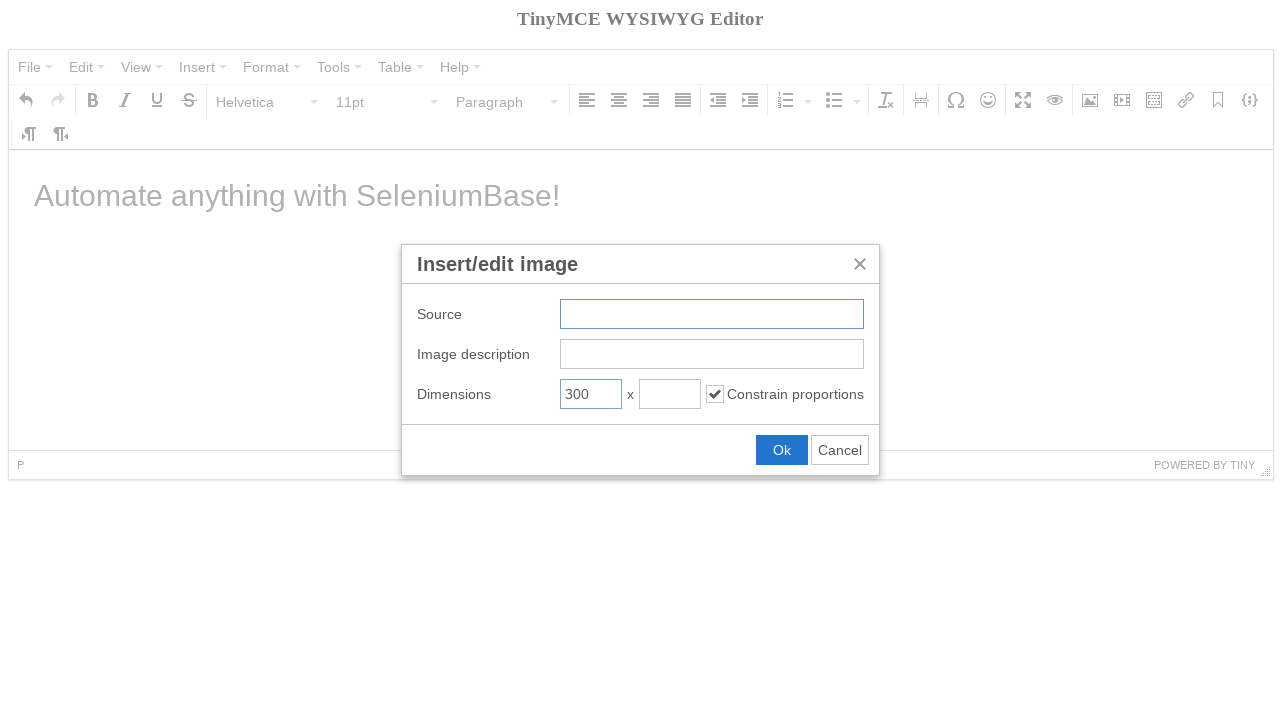

Entered image URL in the image dialog on input.mce-textbox
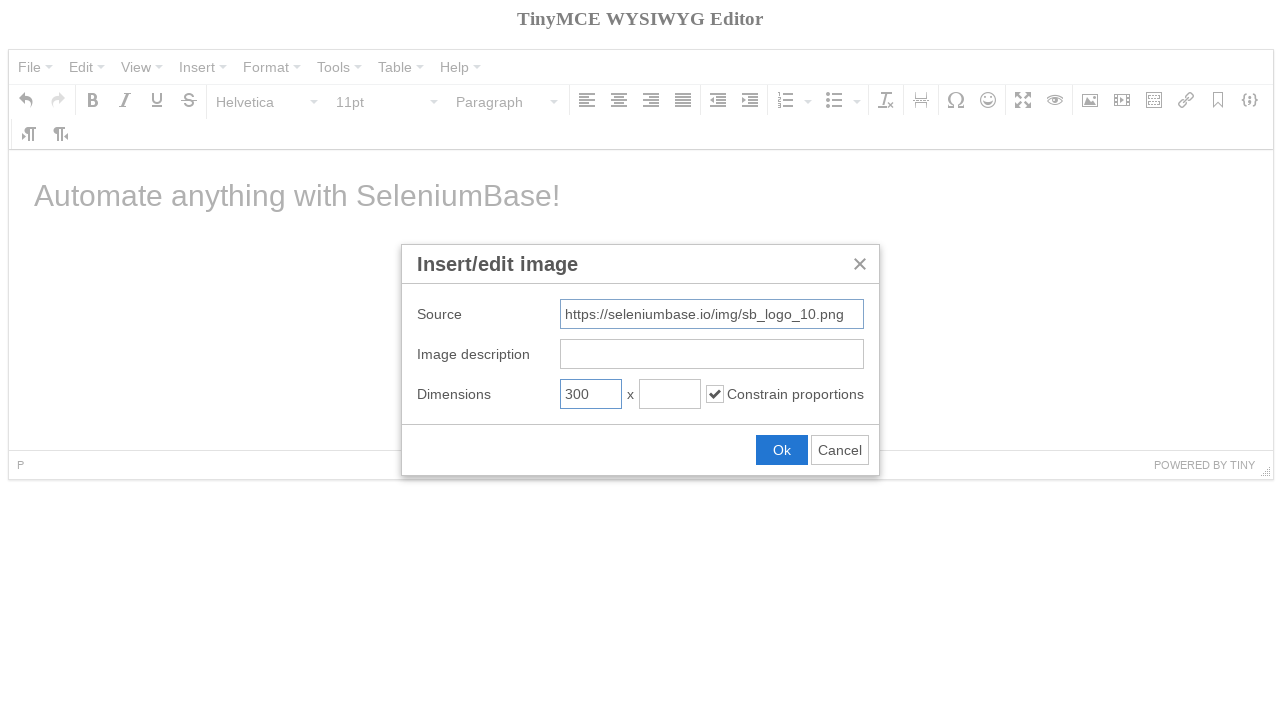

Pressed Enter to insert image
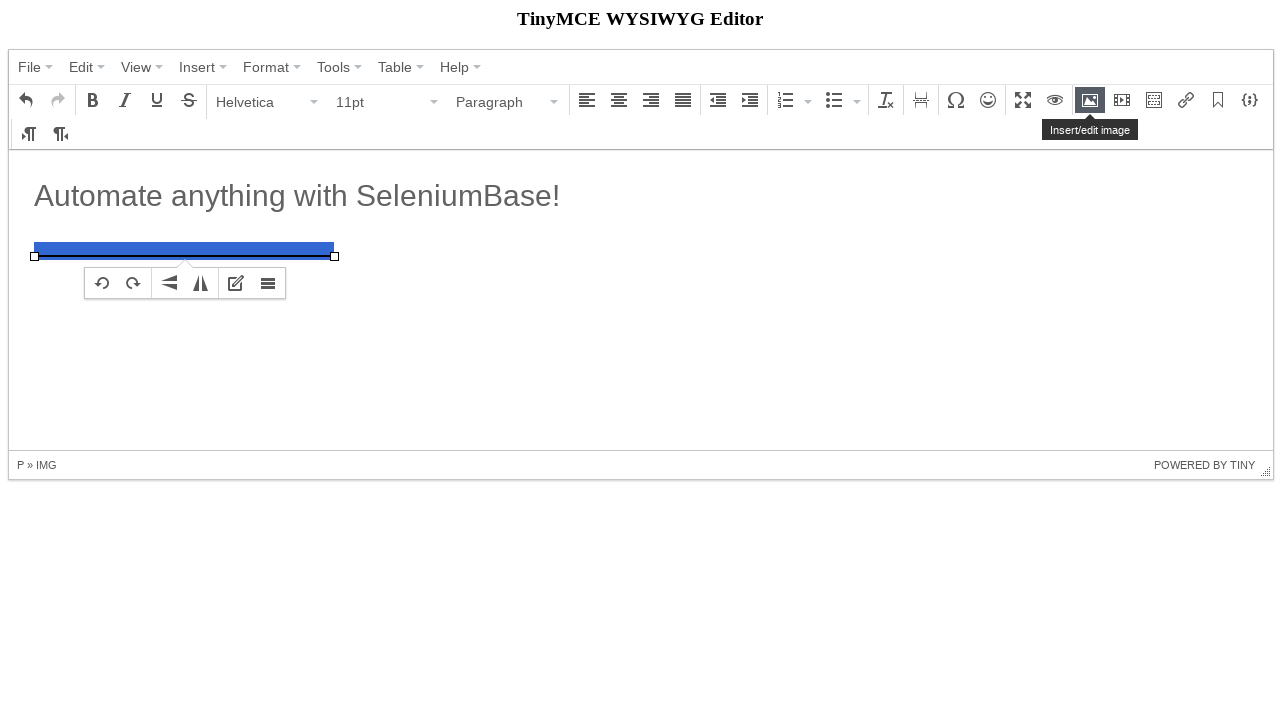

Clicked on heading element in editor at (641, 196) on iframe >> nth=0 >> internal:control=enter-frame >> h2
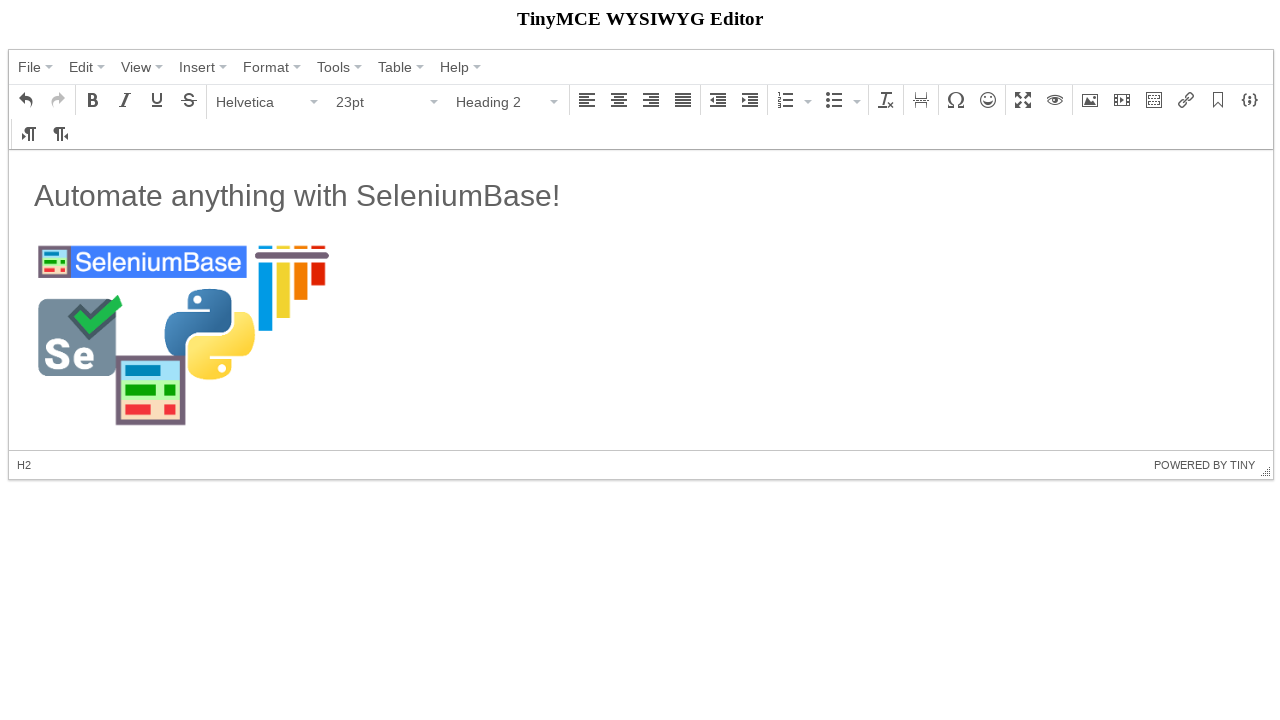

Clicked File menu for preview at (30, 67) on text=File
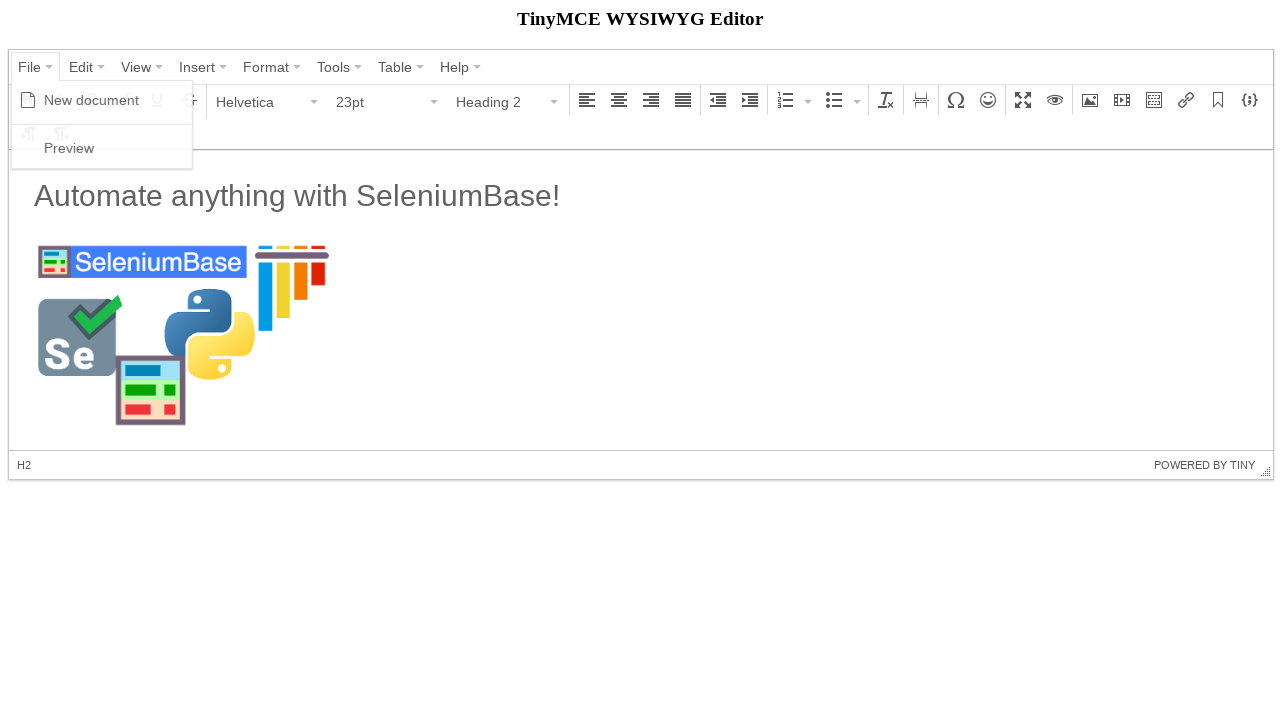

Clicked Preview menu item at (69, 148) on text=Preview
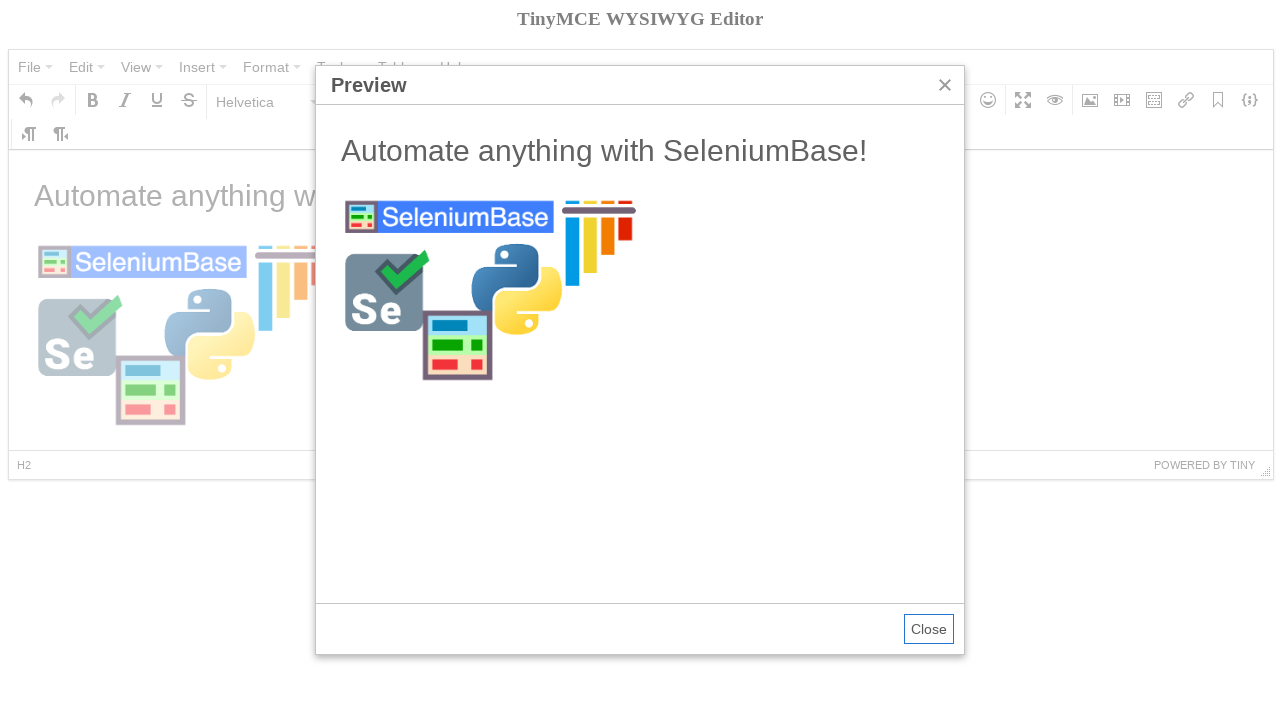

Preview iframe loaded successfully
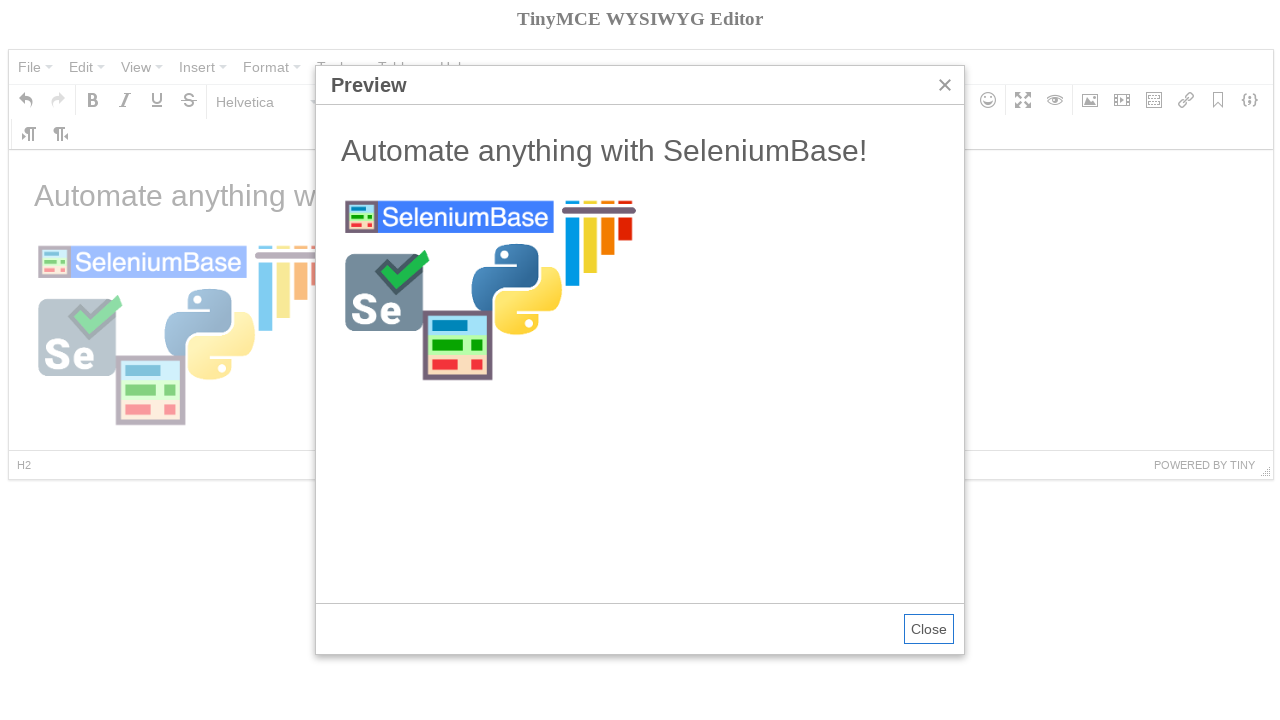

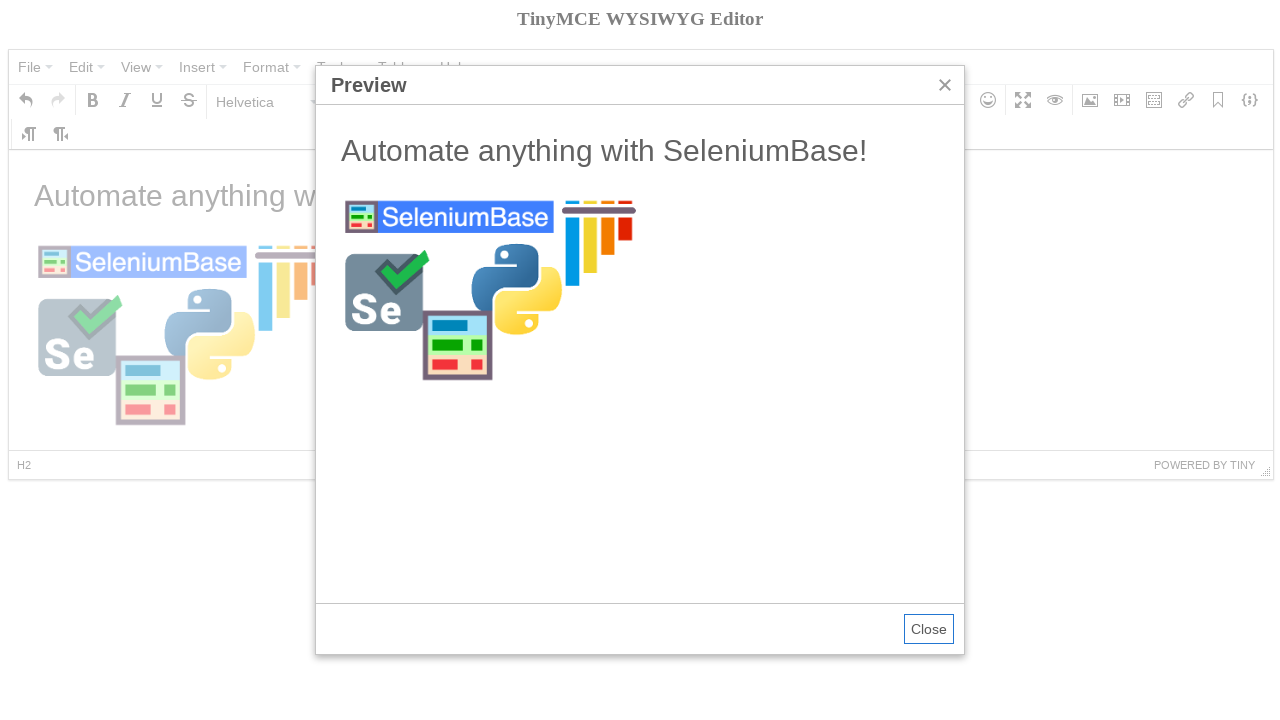